Tests successful login flow by entering username and password, clicking login button, and then logging out

Starting URL: https://rahulshettyacademy.com/locatorspractice/

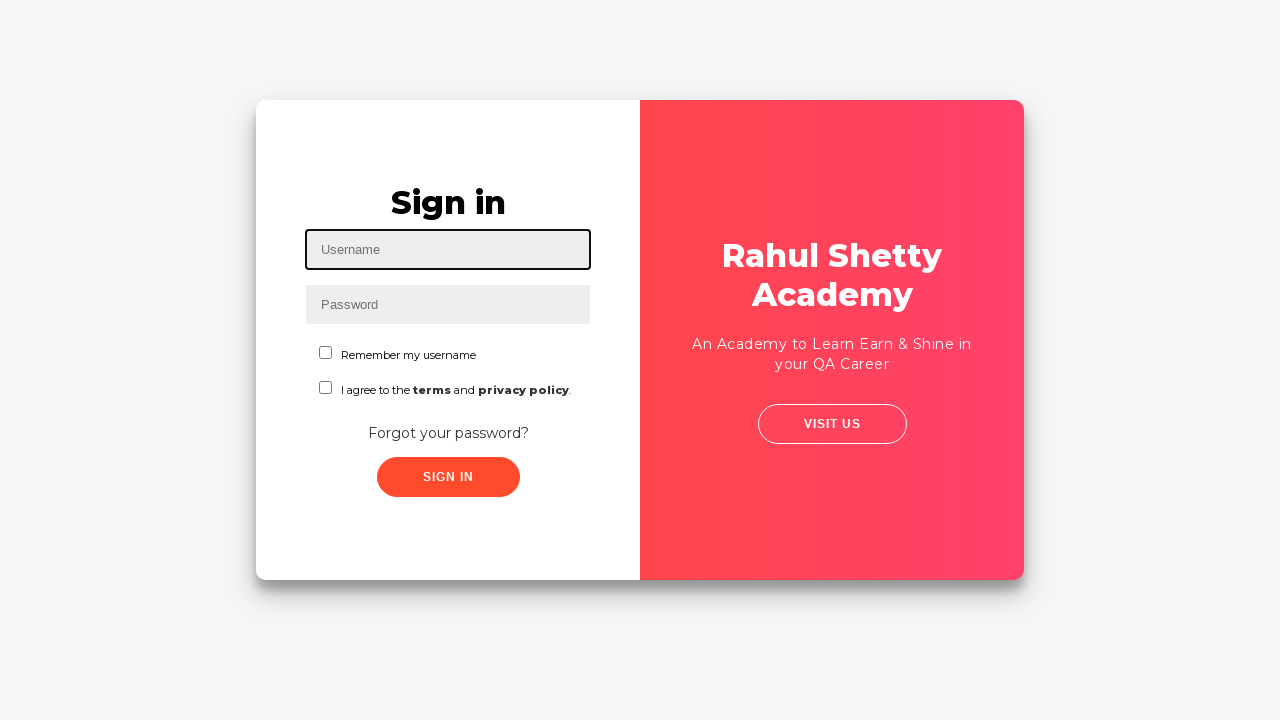

Filled username field with 'daffa.virdianto1@gmail.com' on #inputUsername
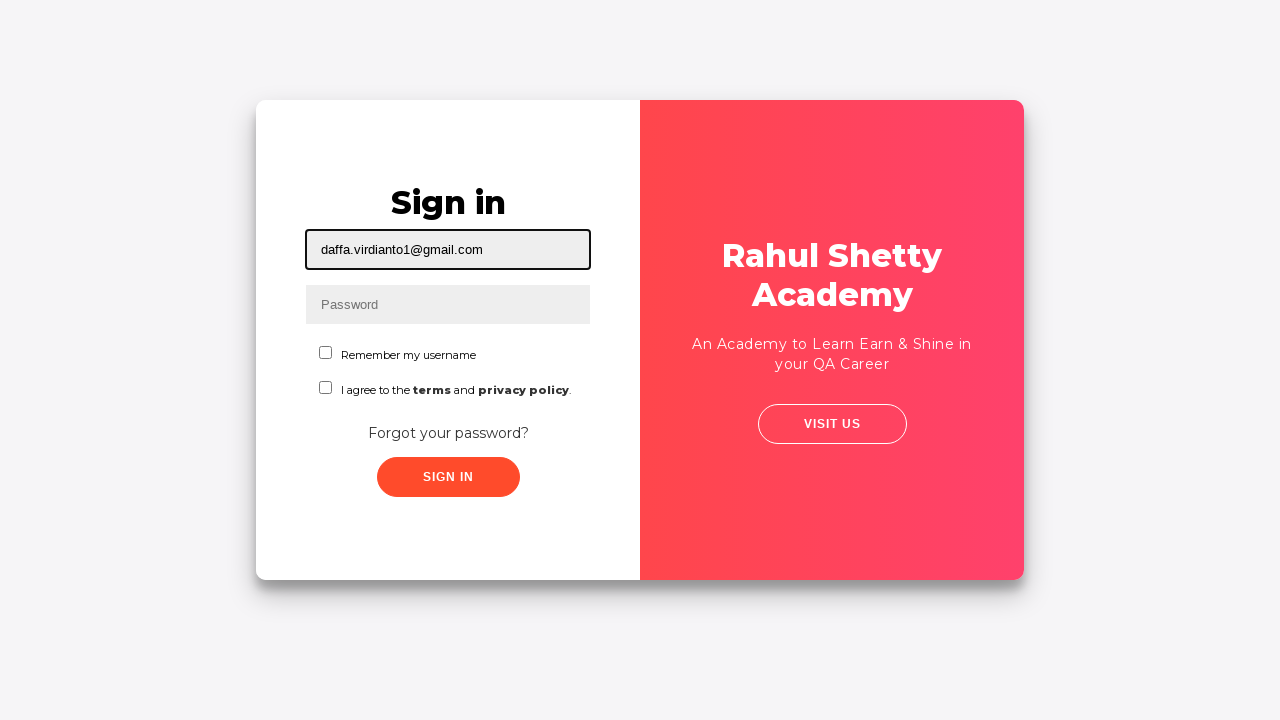

Filled password field with credentials on input[name='inputPassword']
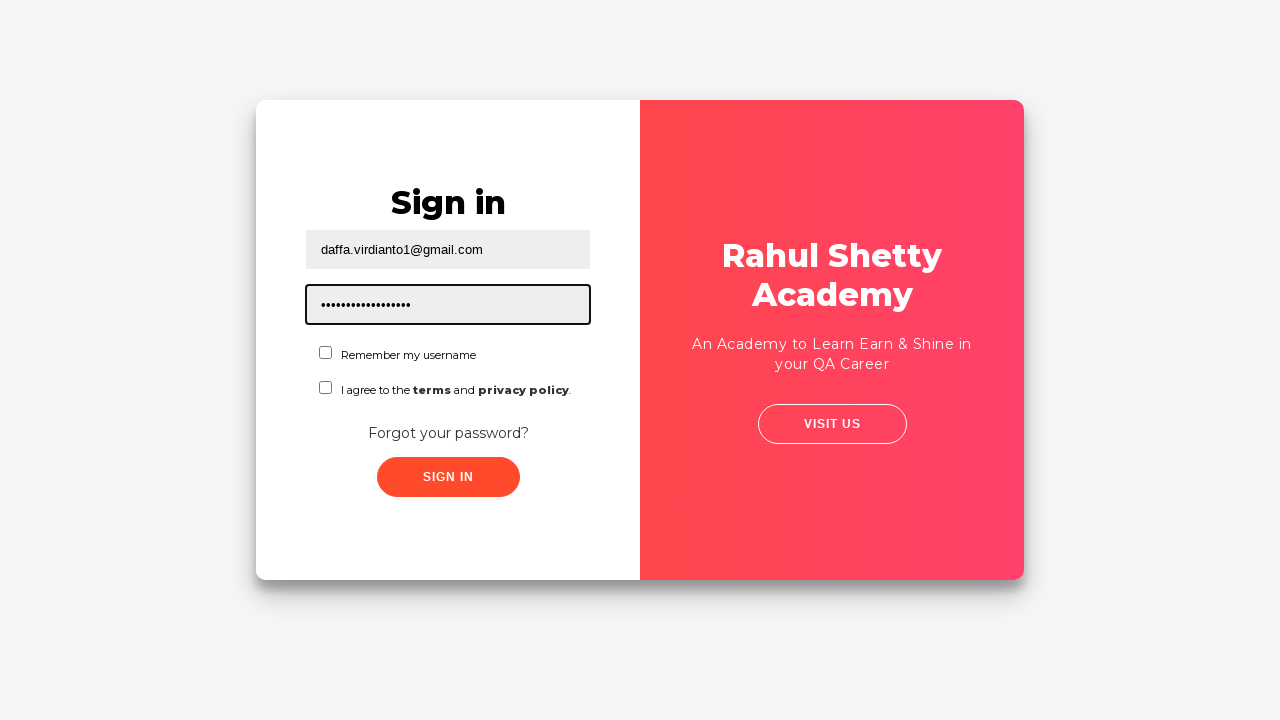

Clicked login button to submit credentials at (448, 477) on .signInBtn
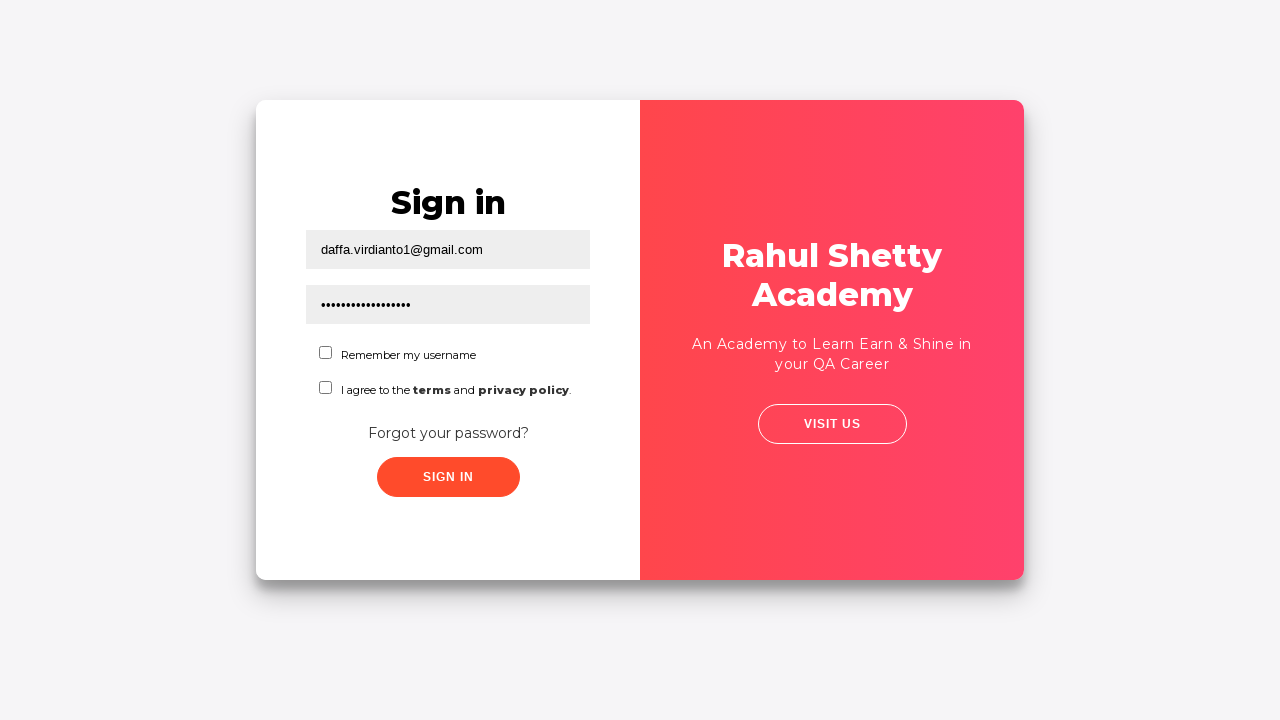

Login successful - verified by presence of login container heading
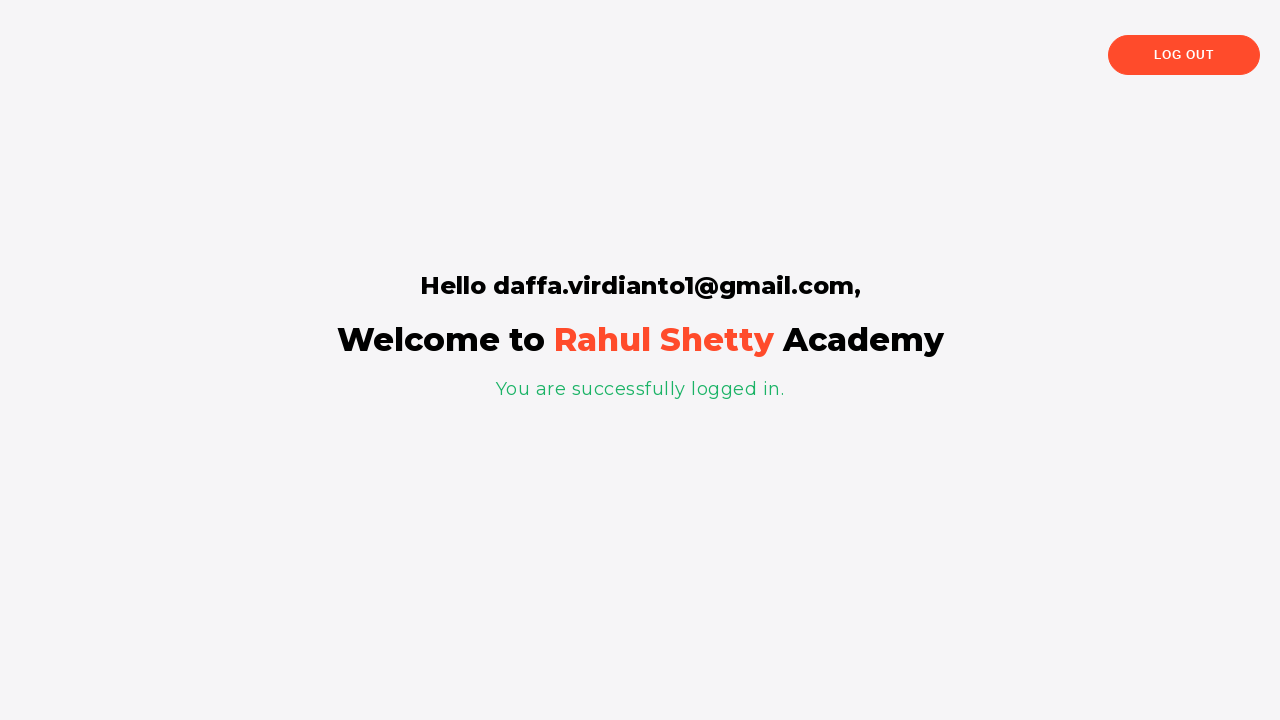

Clicked logout button to end session at (1184, 55) on .logout-btn
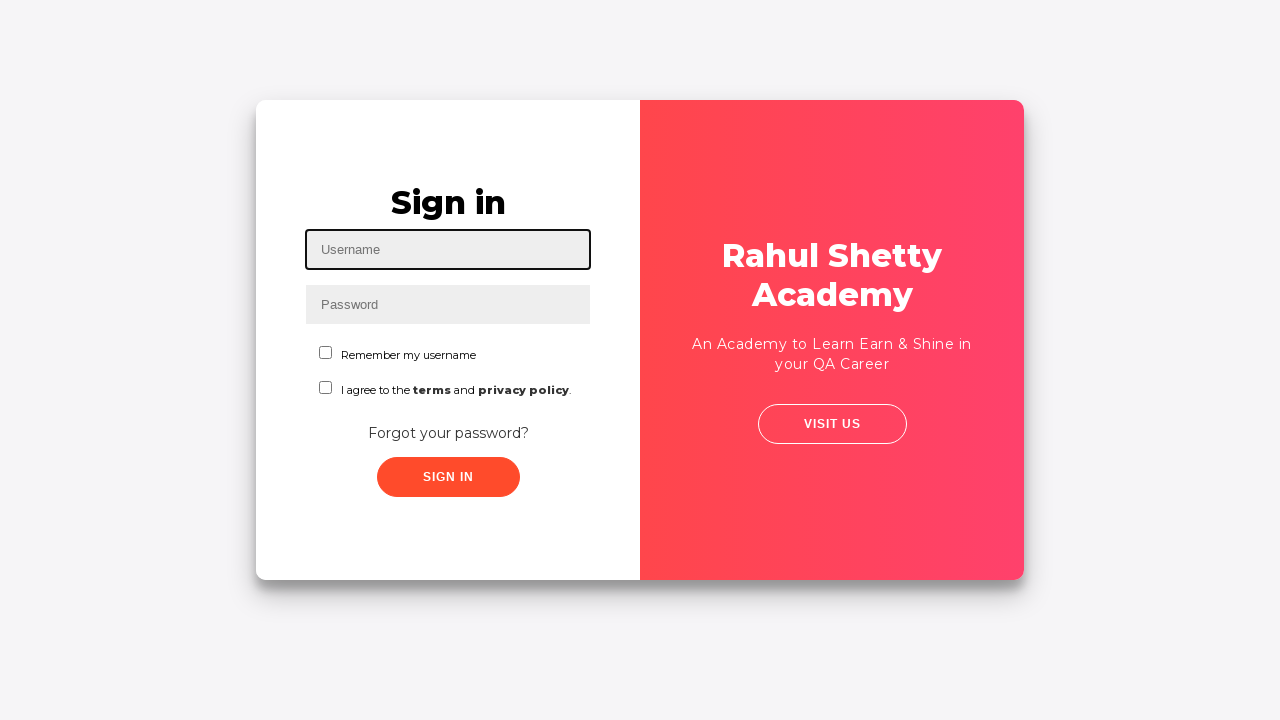

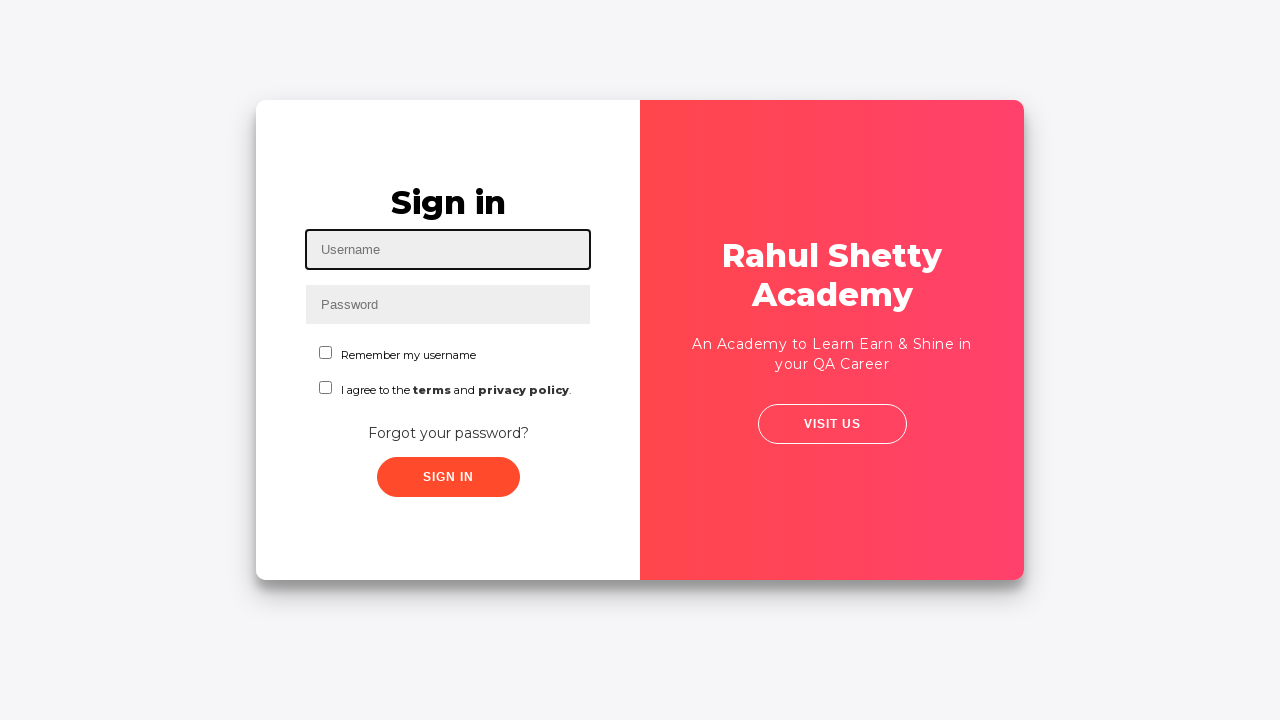